Tests error handling by mocking a failed API response and verifying the connection error message and retry button appear.

Starting URL: https://phraseychain.netlify.app/

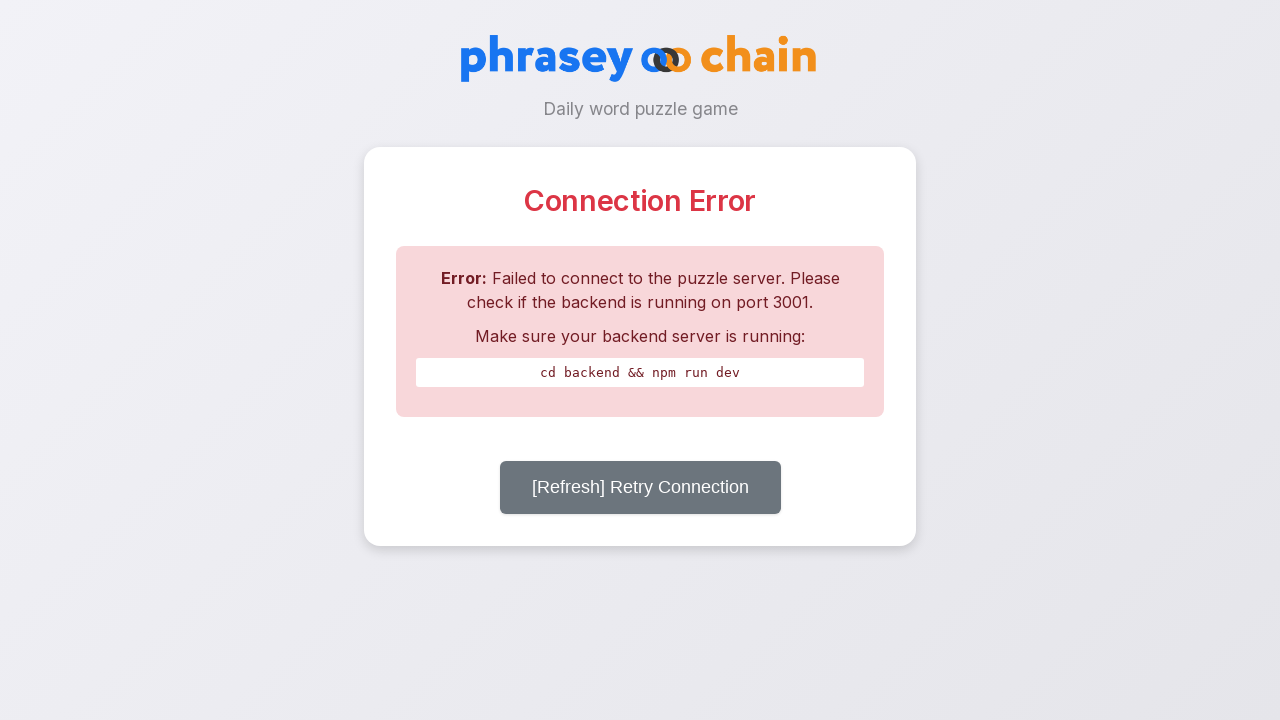

Mocked API endpoint /puzzles/today to return 500 error
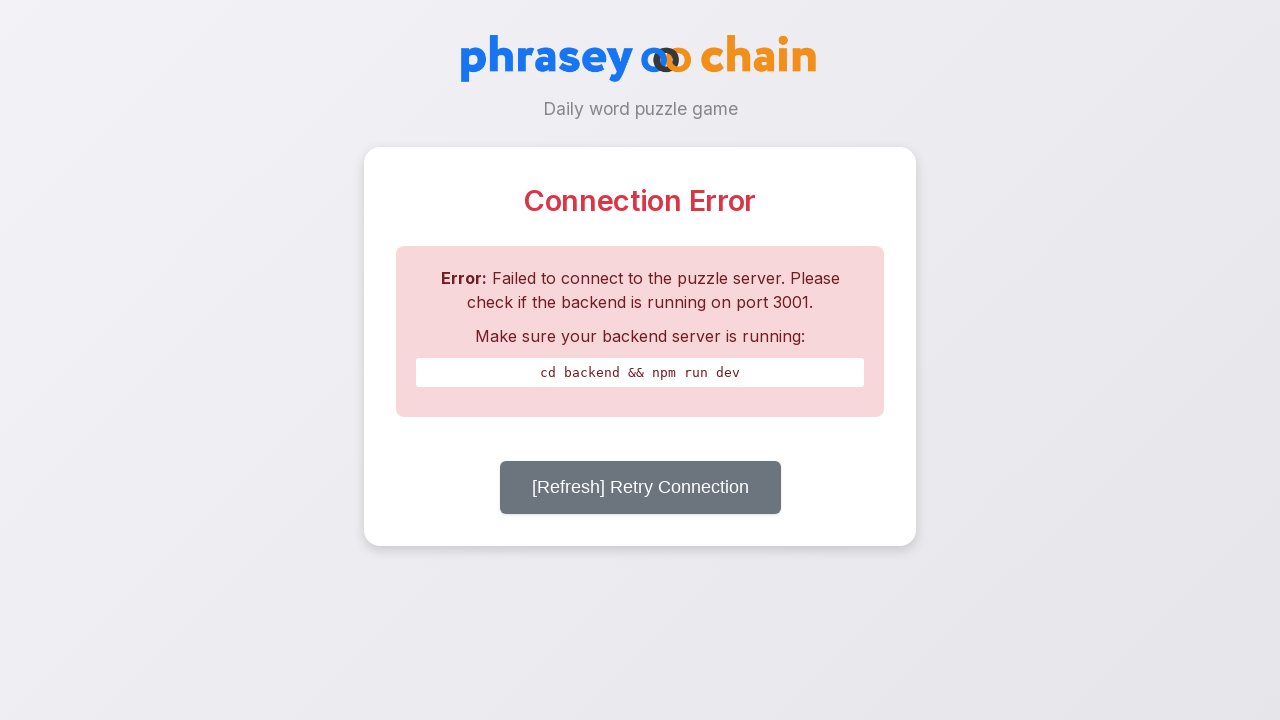

Reloaded page to trigger API error
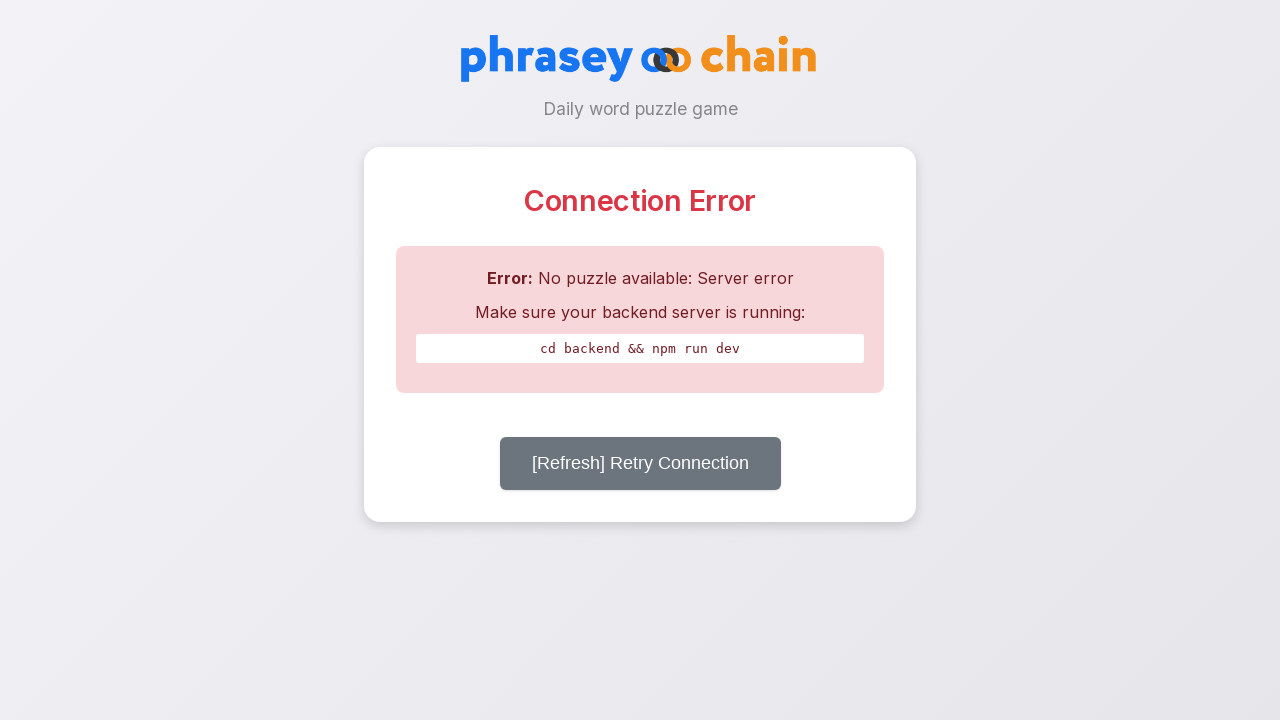

Waited 1000ms for error handling to complete
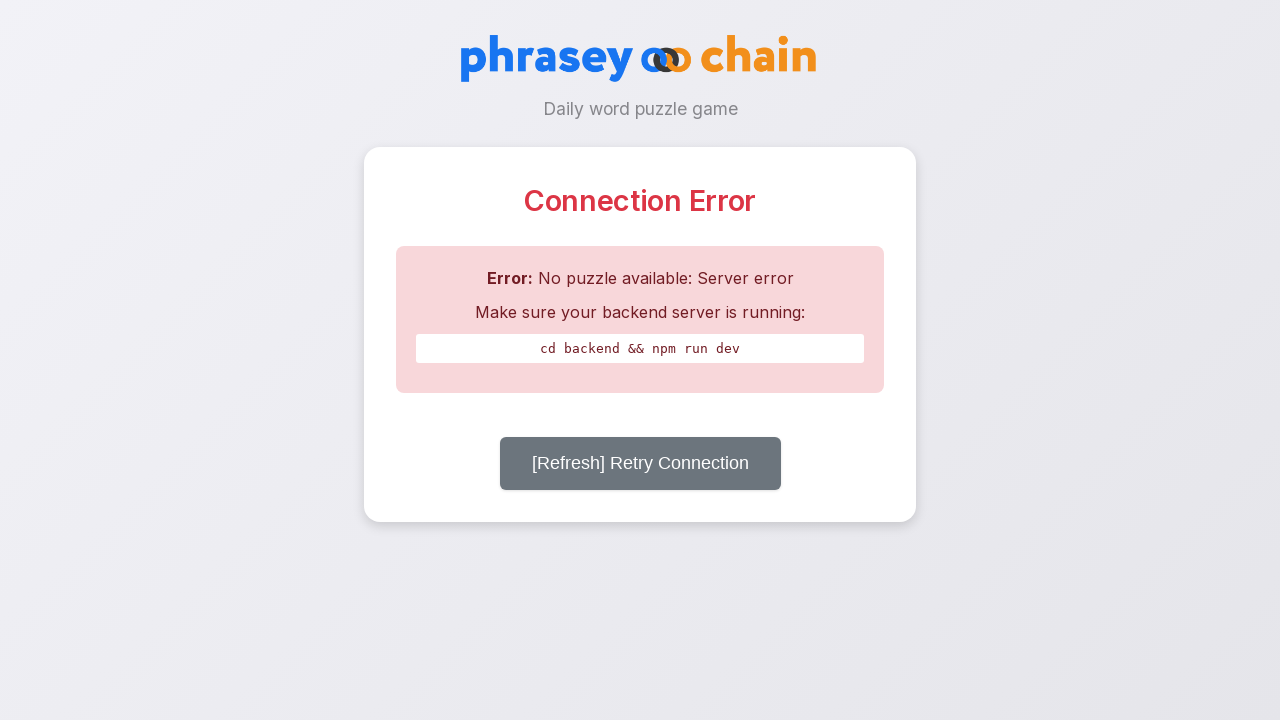

Verified 'Connection Error' message is displayed in intro content
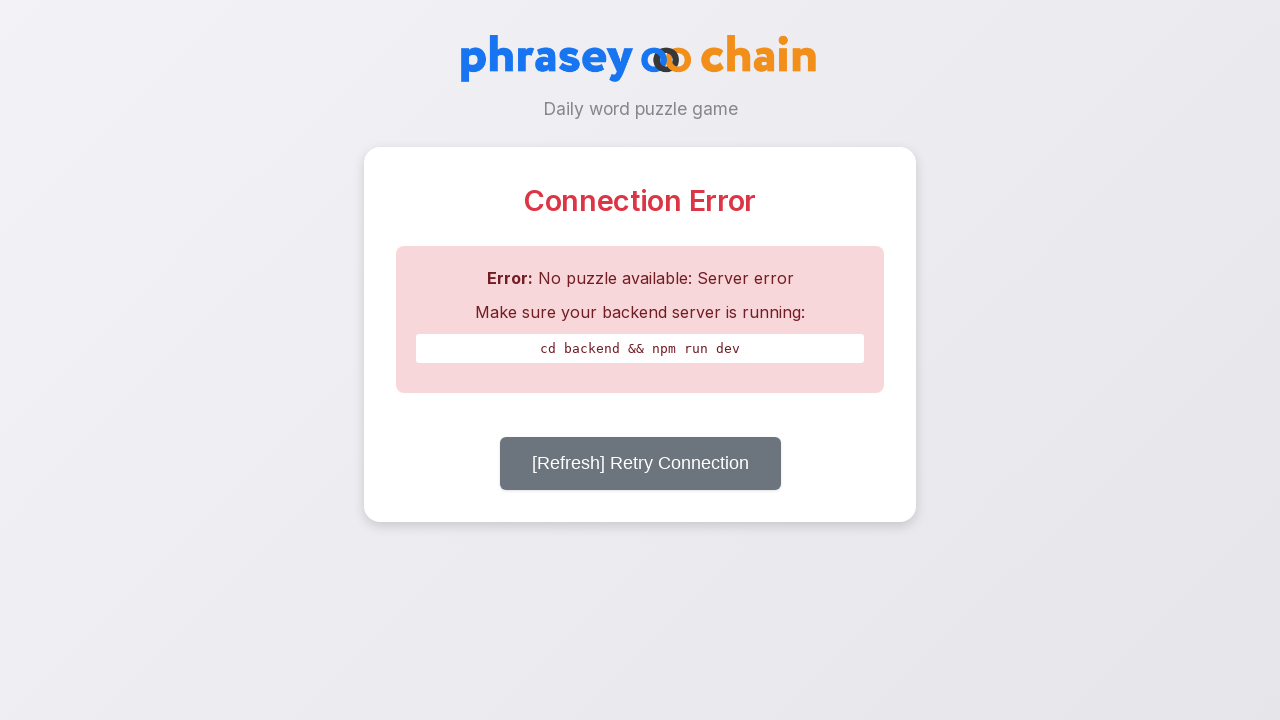

Verified Retry button is visible
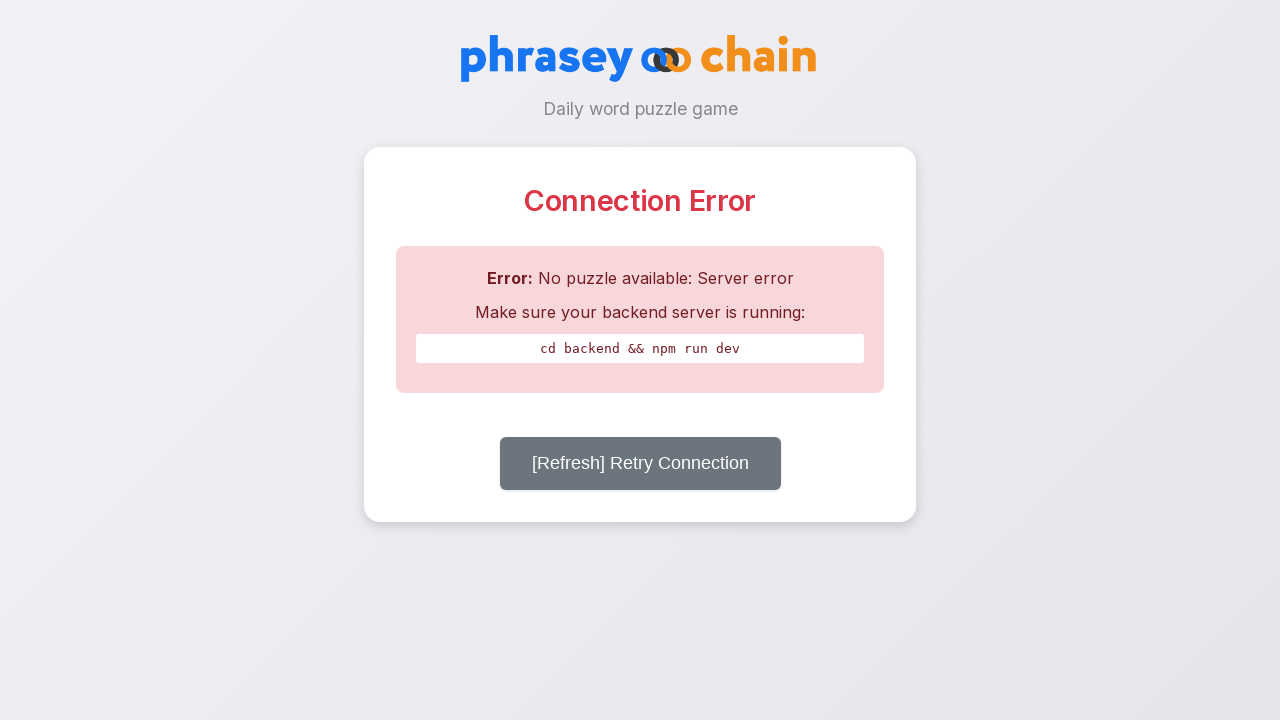

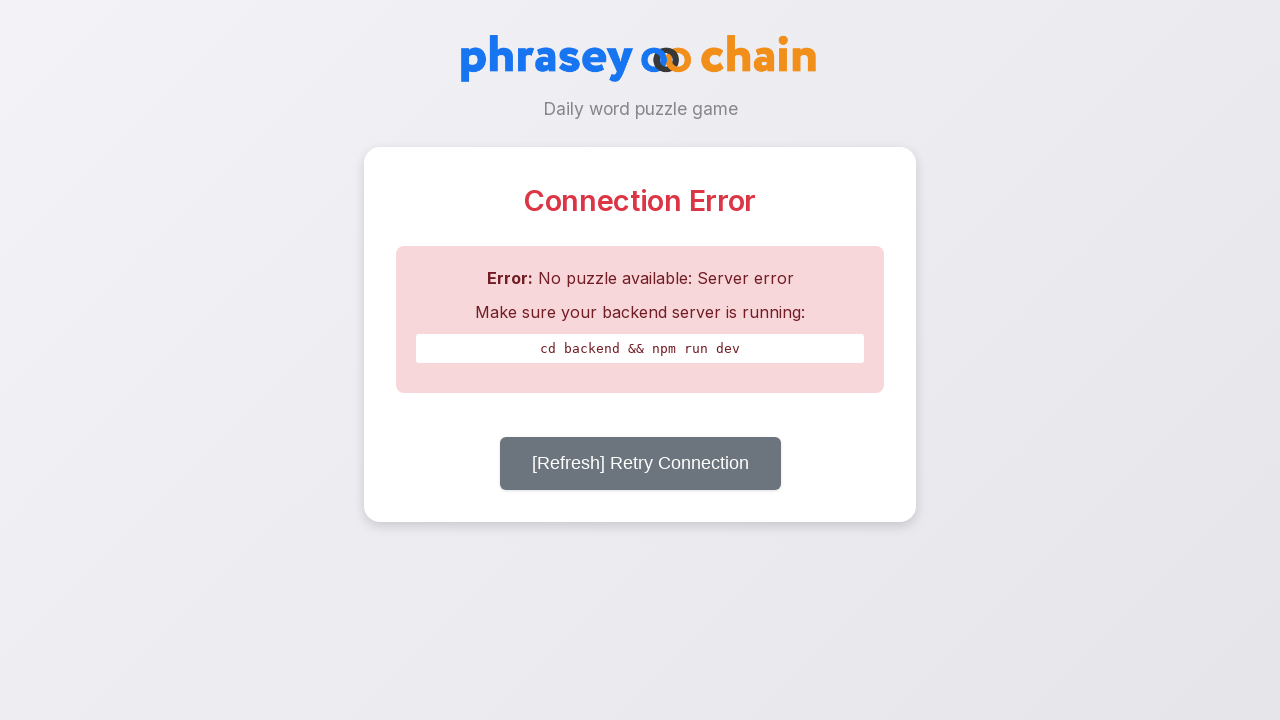